Tests dropdown selection functionality by selecting options using different methods (by index and by value)

Starting URL: https://rahulshettyacademy.com/dropdownsPractise/

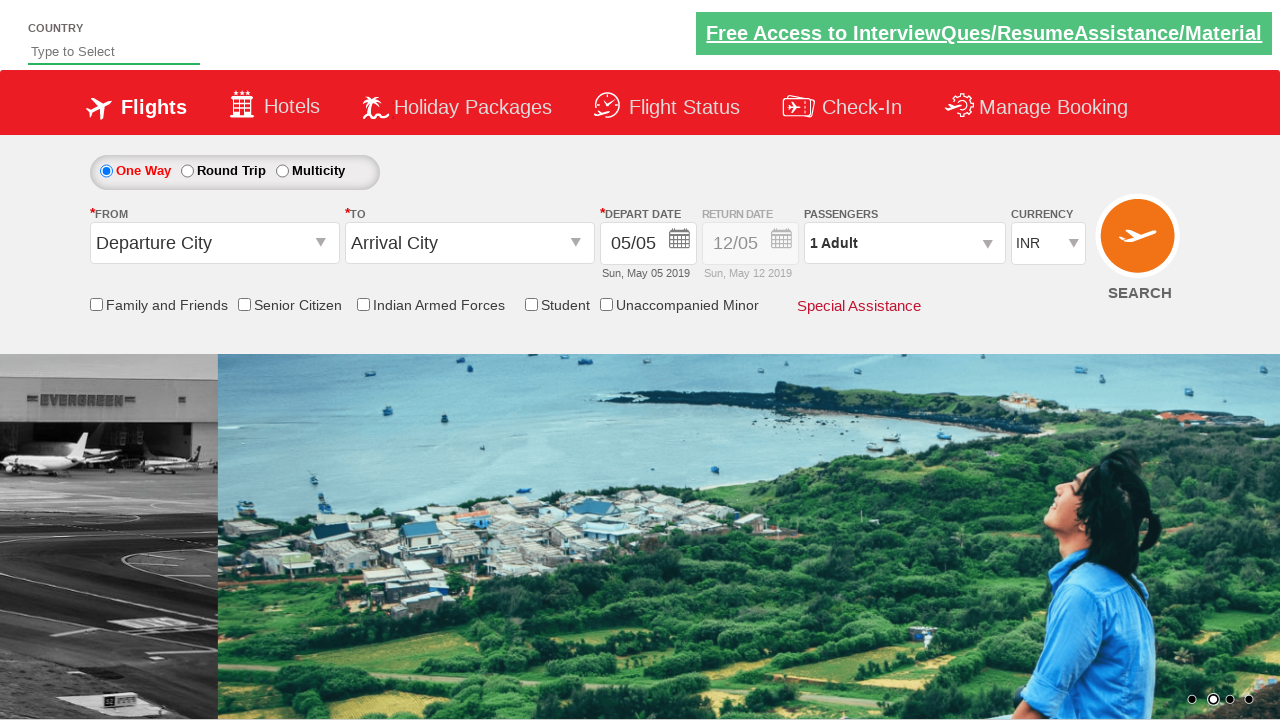

Located currency dropdown element
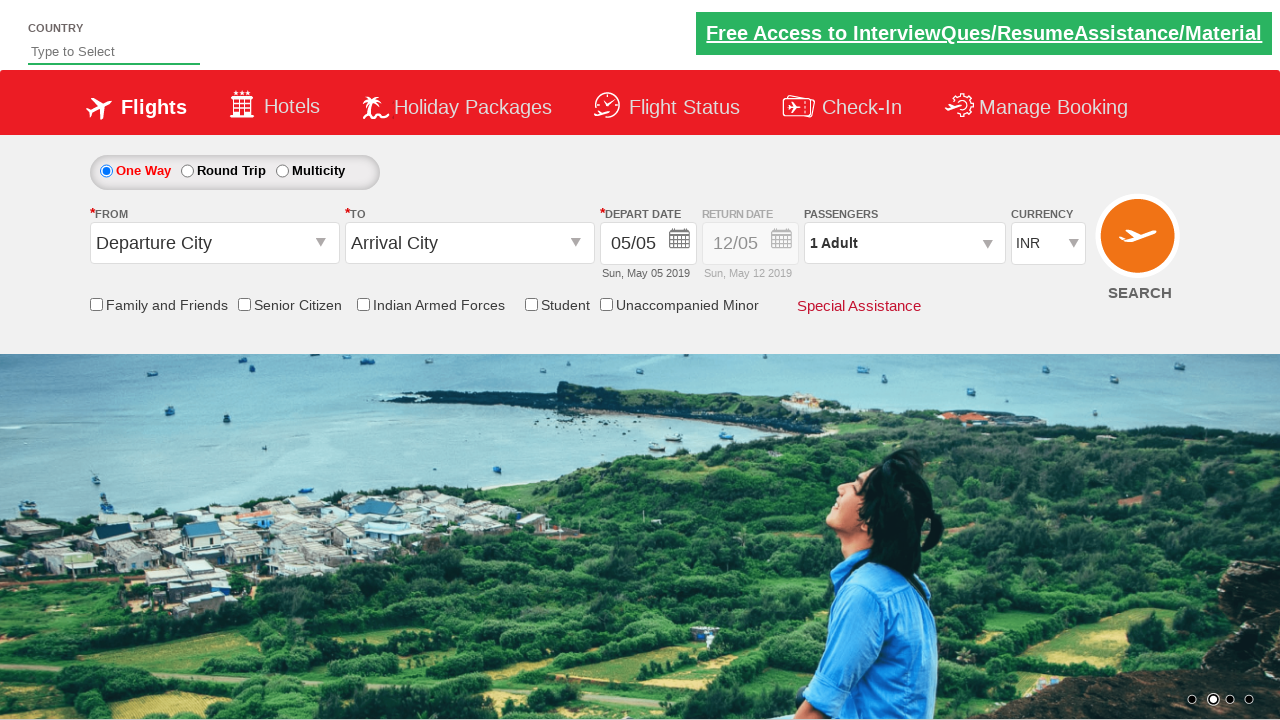

Selected dropdown option by index 3 (4th option) on #ctl00_mainContent_DropDownListCurrency
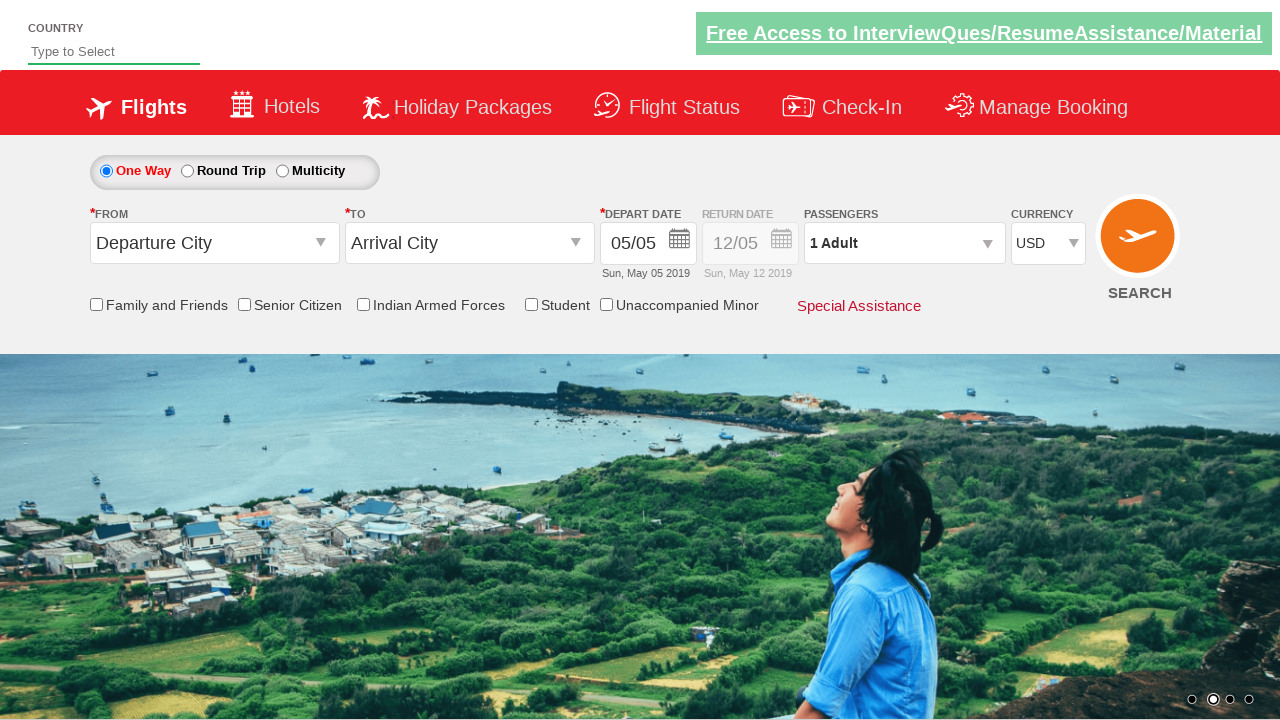

Retrieved selected option text: USD
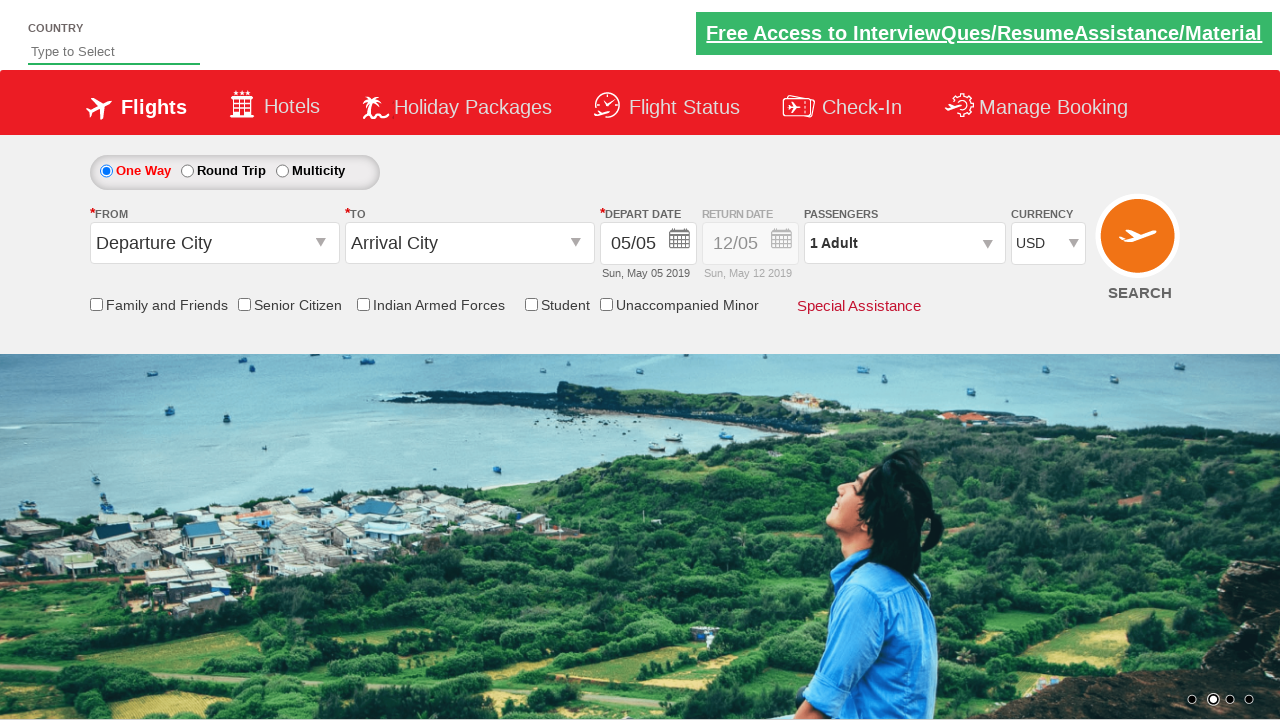

Selected dropdown option by value 'INR' on #ctl00_mainContent_DropDownListCurrency
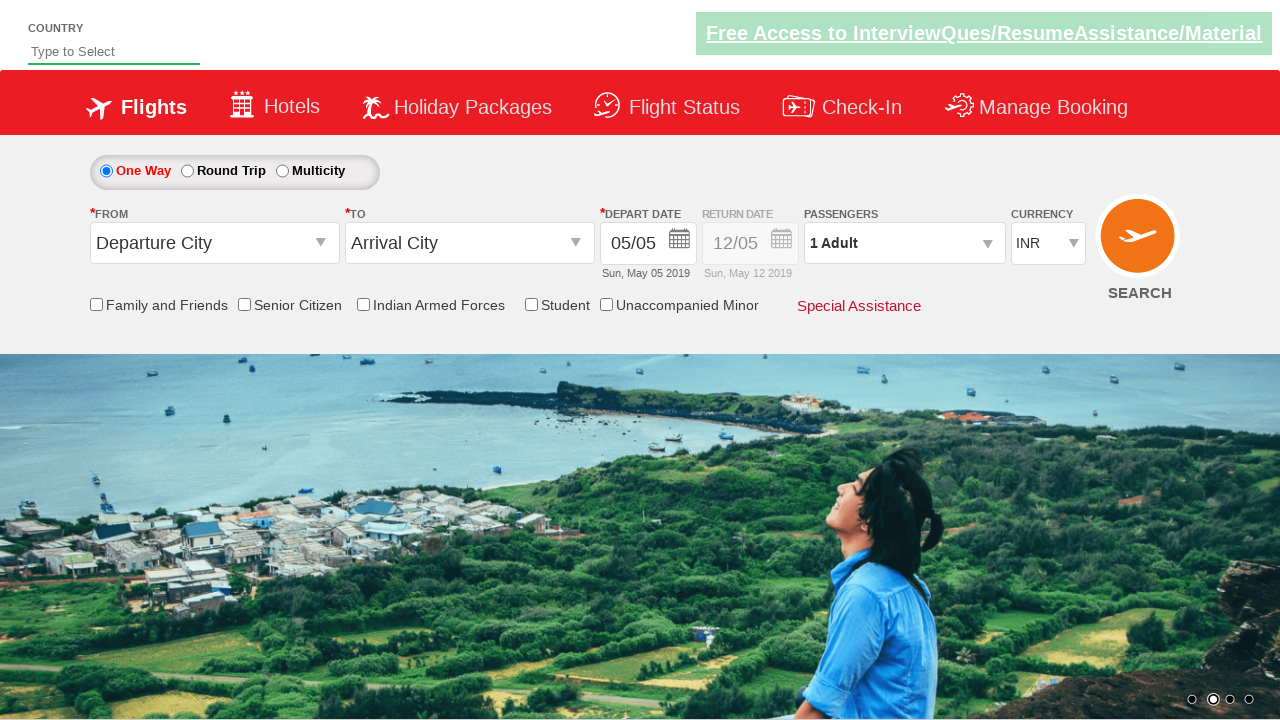

Retrieved selected option text: INR
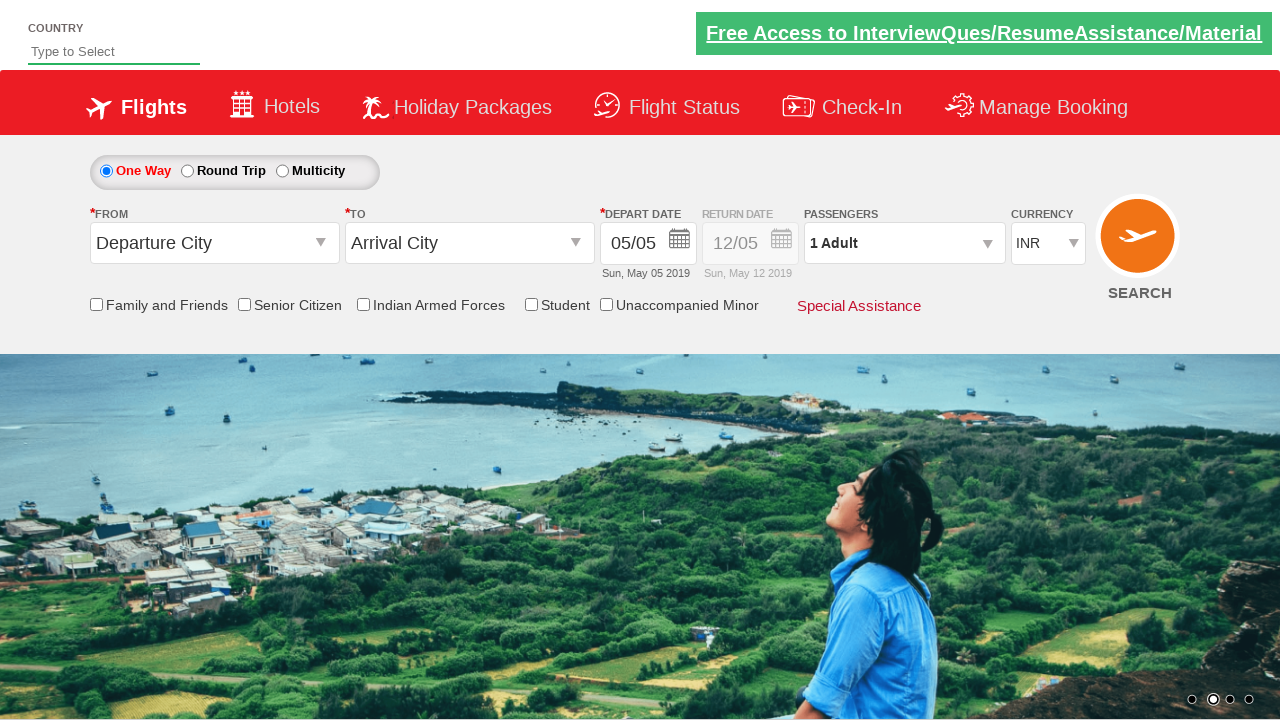

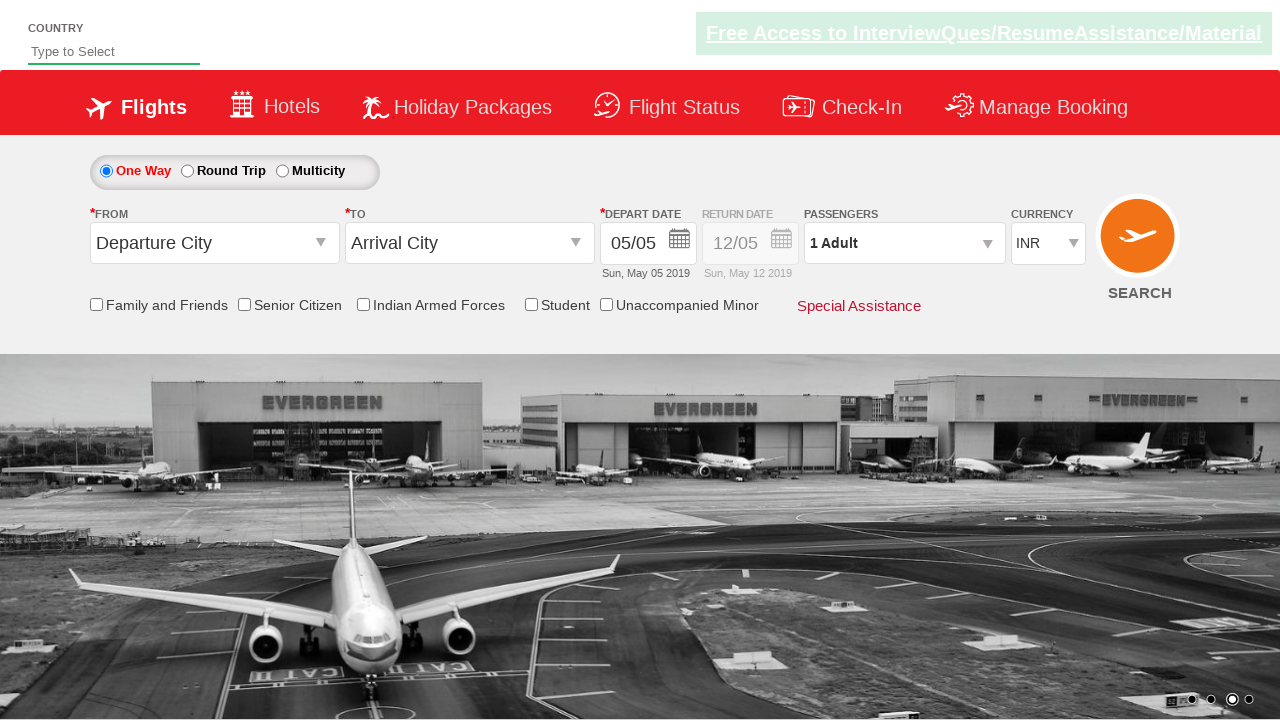